Tests the date picker functionality by clicking on the date field and selecting a specific date (16th)

Starting URL: https://rahulshettyacademy.com/dropdownsPractise/

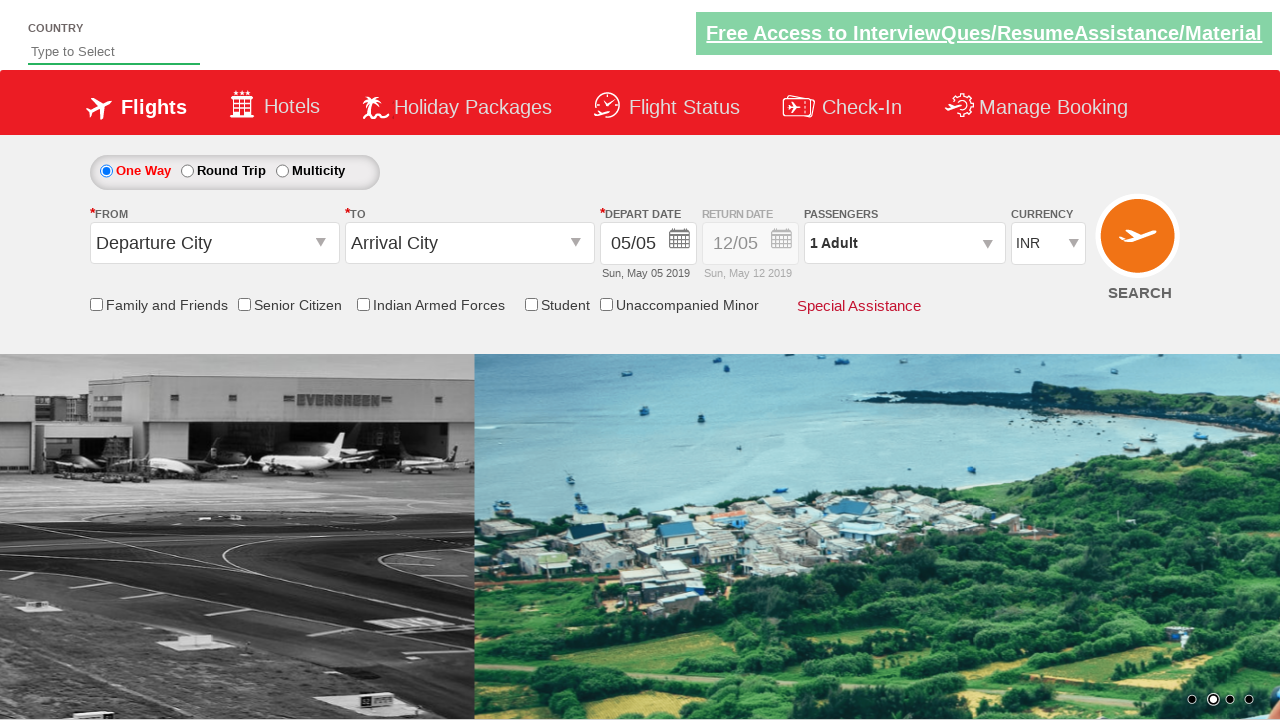

Clicked on date field to open date picker at (648, 244) on input[name='ctl00$mainContent$view_date1']
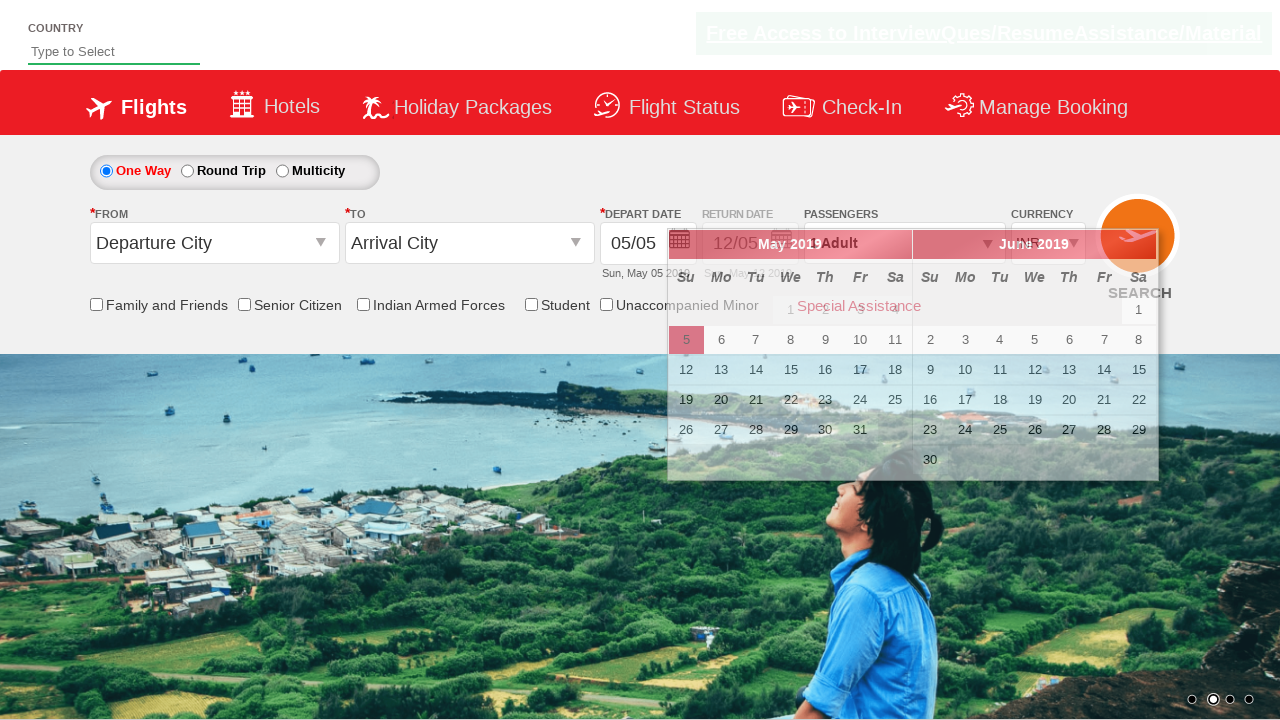

Date picker loaded and 16th date option is visible
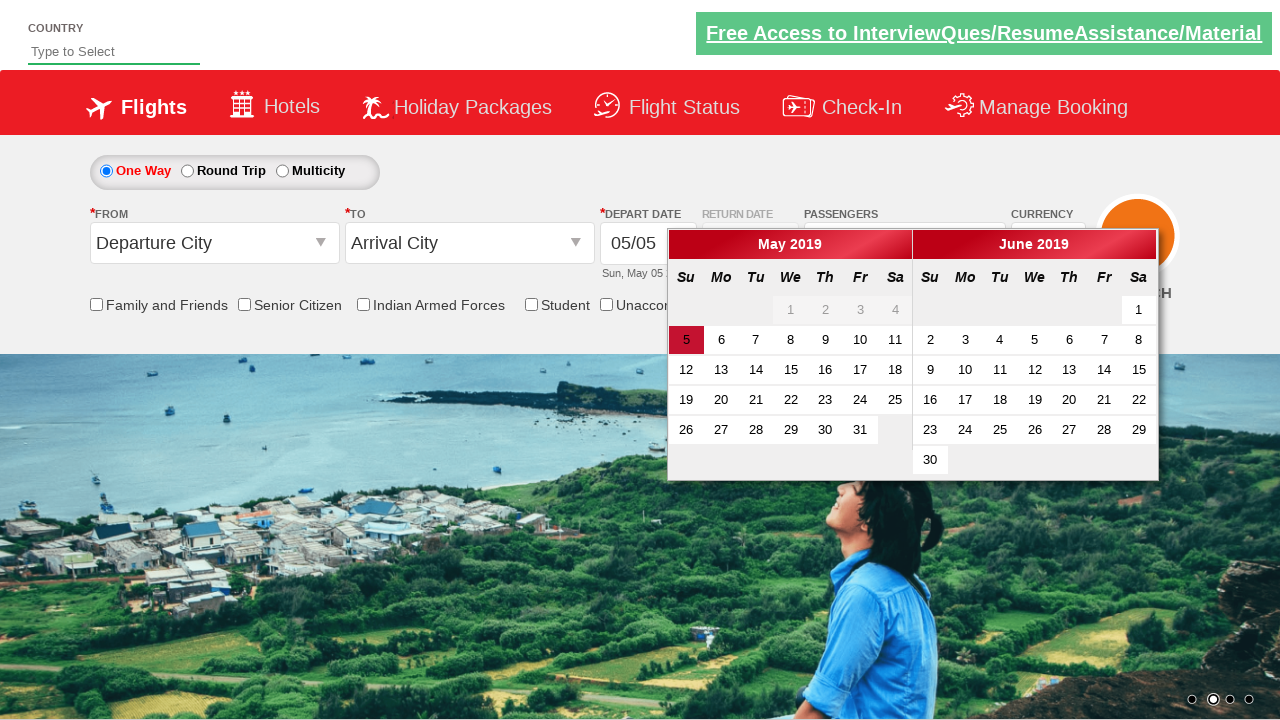

Selected the 16th date from the date picker at (825, 370) on a:has-text('16')
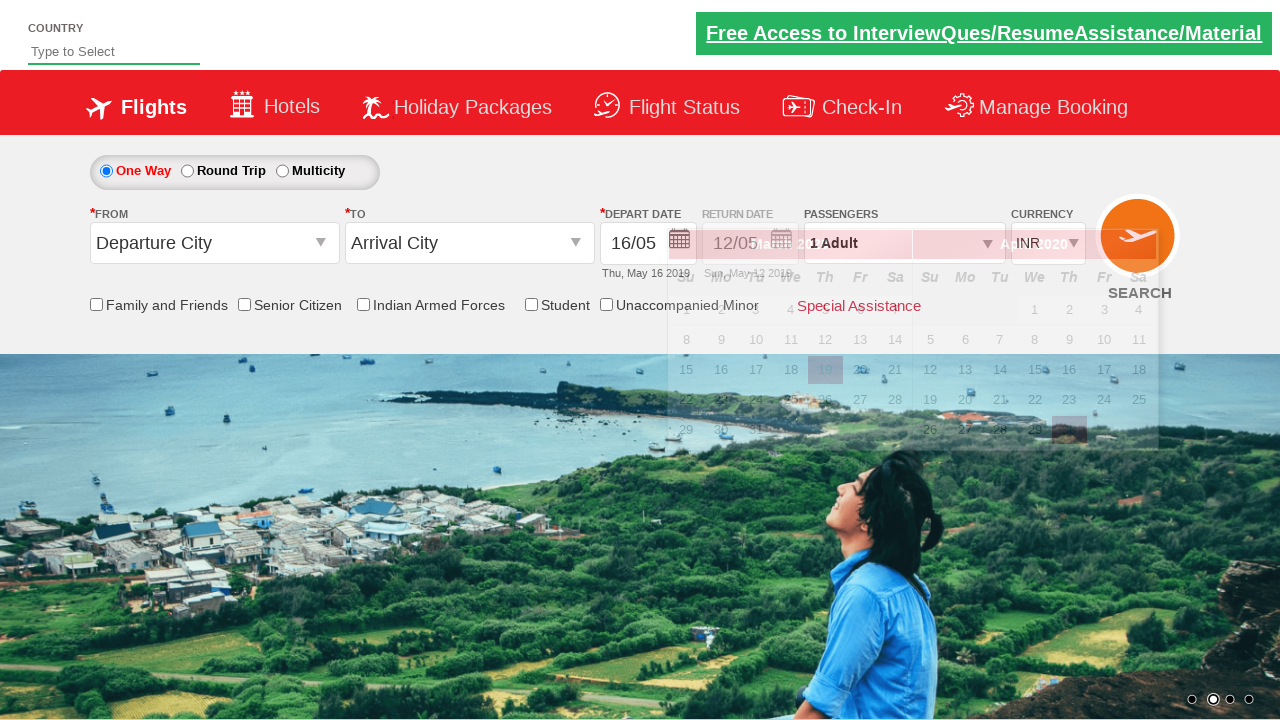

Date selection completed and settled
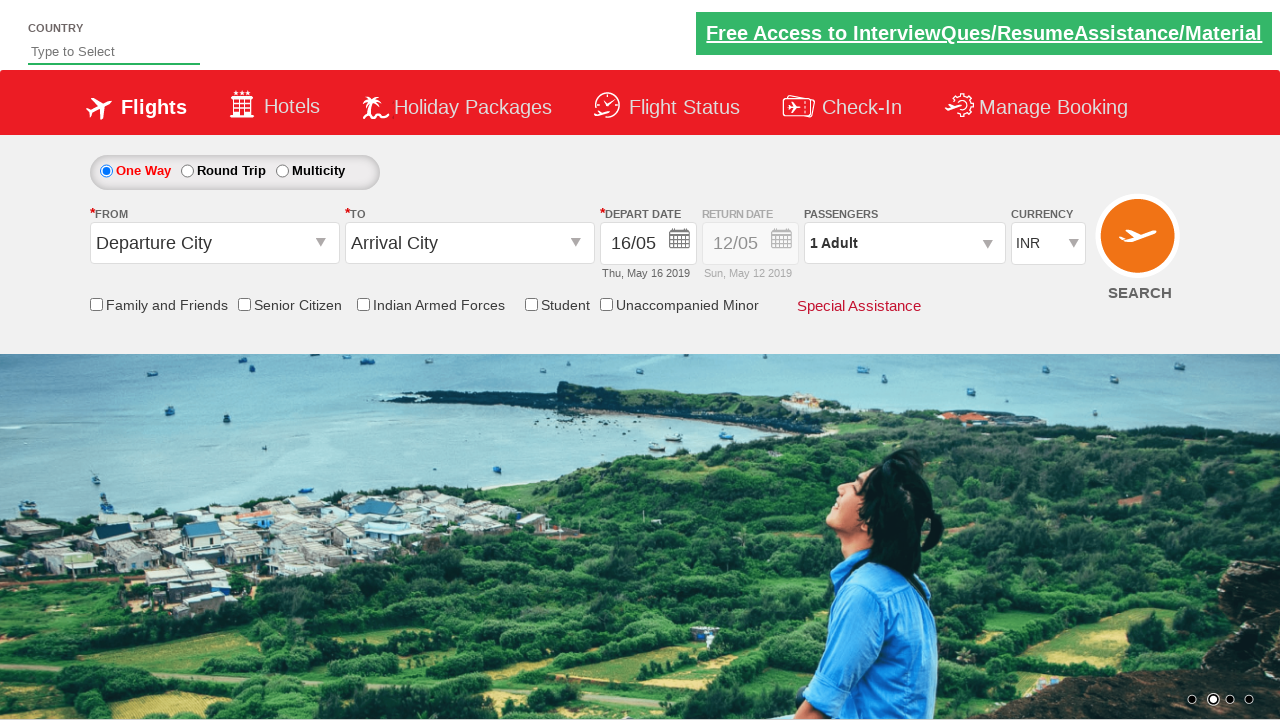

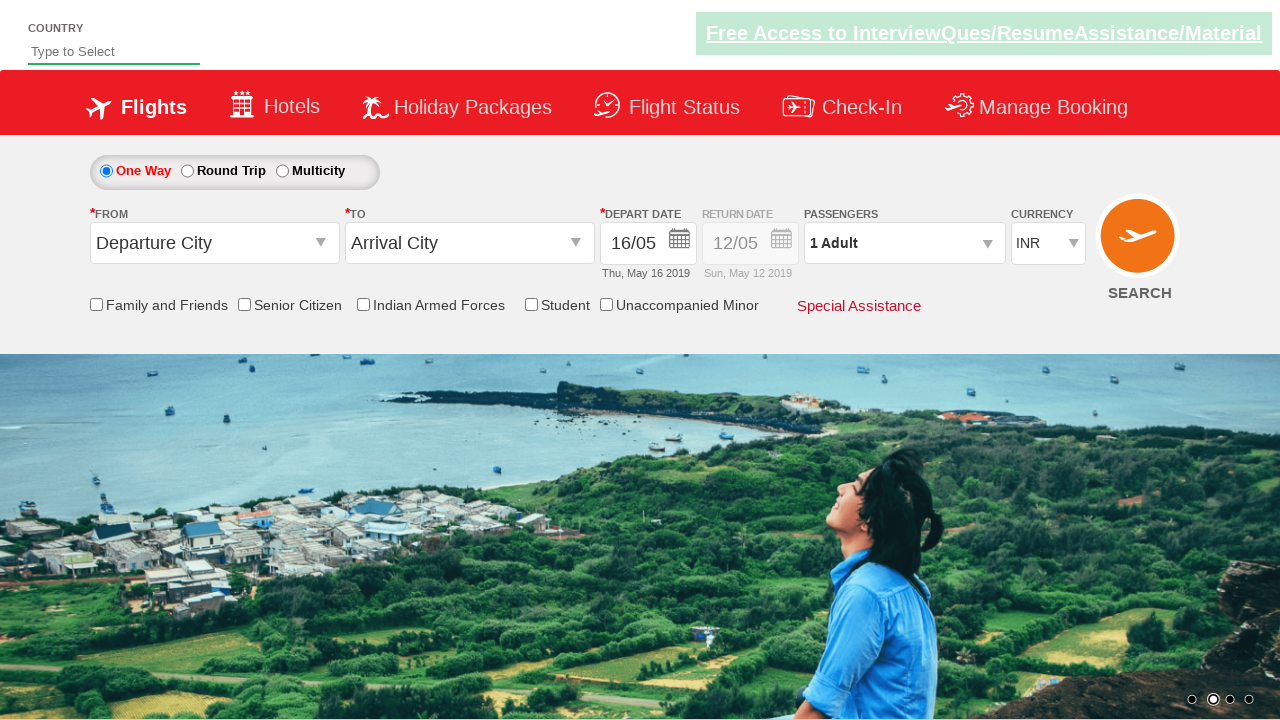